Tests alert handling functionality by triggering an alert dialog and accepting it

Starting URL: http://demo.automationtesting.in/Alerts.html

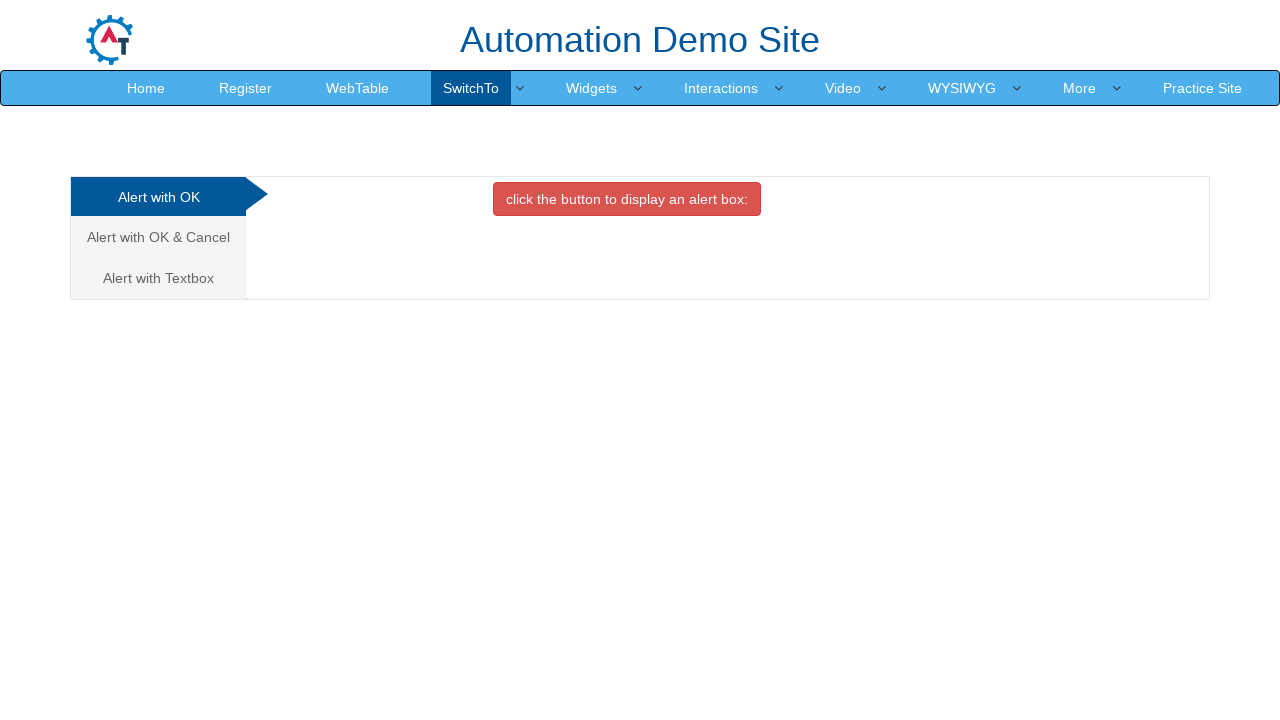

Clicked on the active Alert with OK tab at (160, 197) on xpath=//li[@class='active']
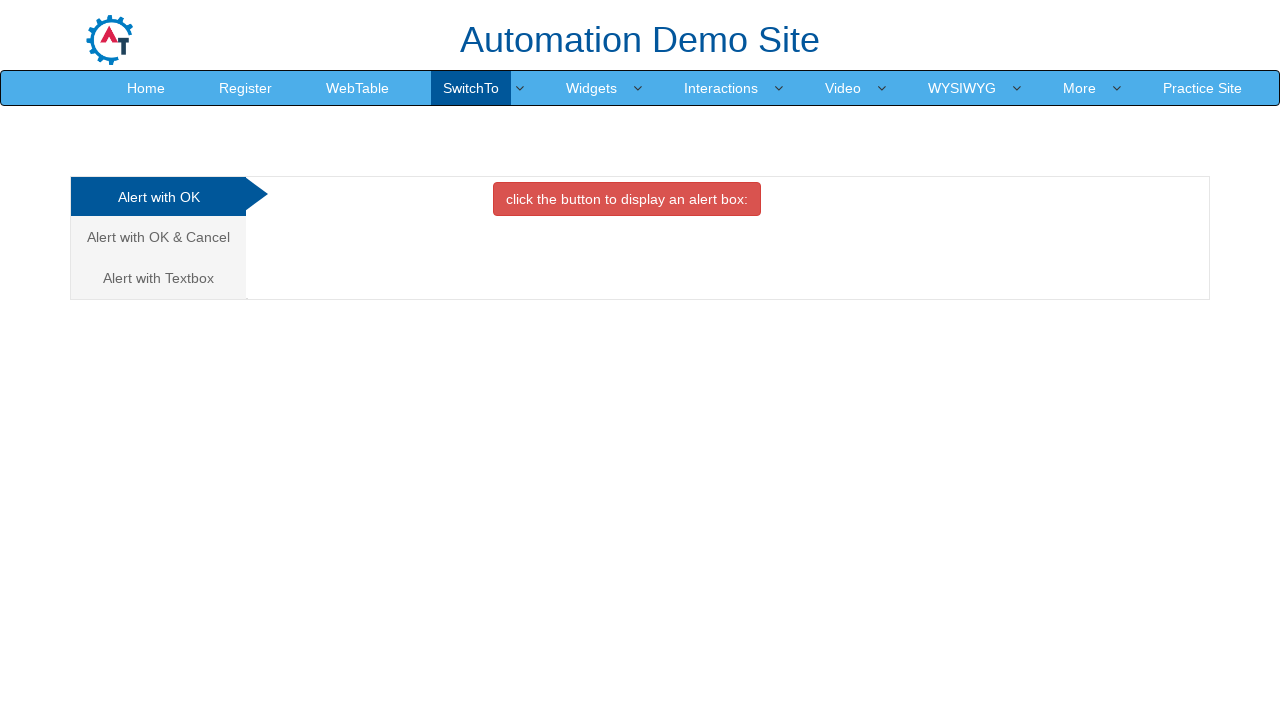

Clicked button to trigger alert dialog at (627, 199) on xpath=//button[@onclick='alertbox()']
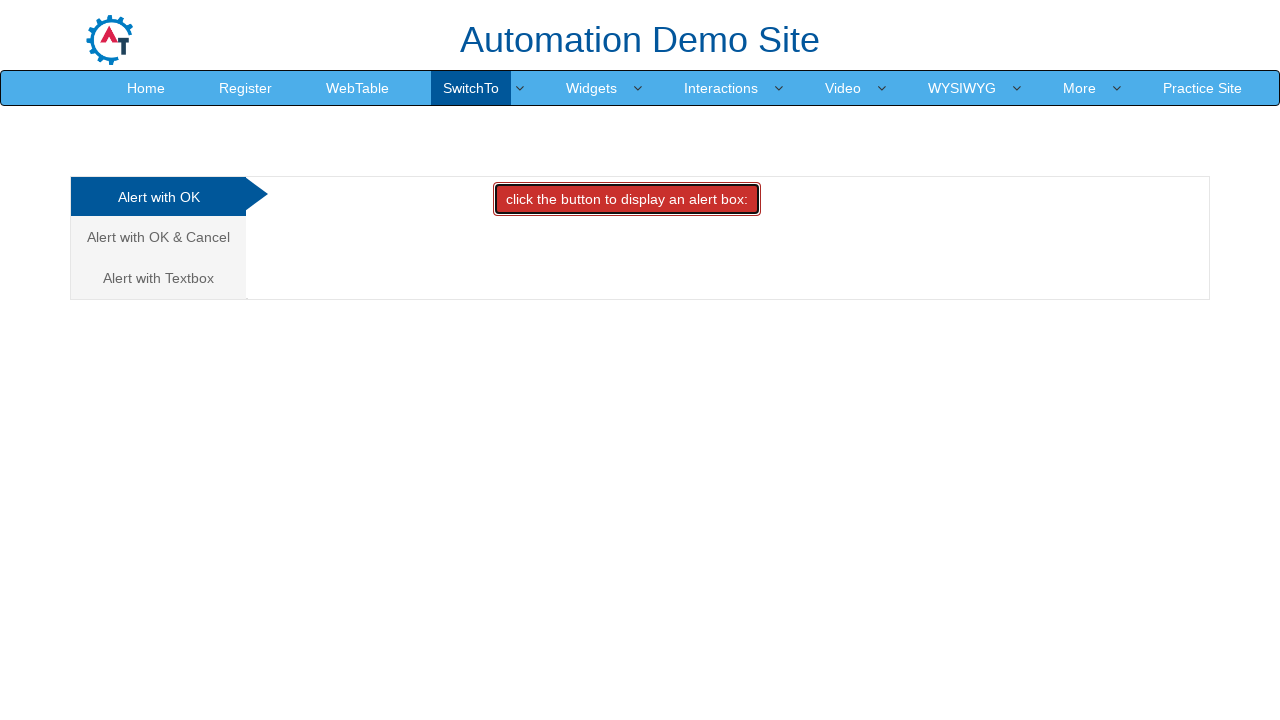

Alert dialog accepted
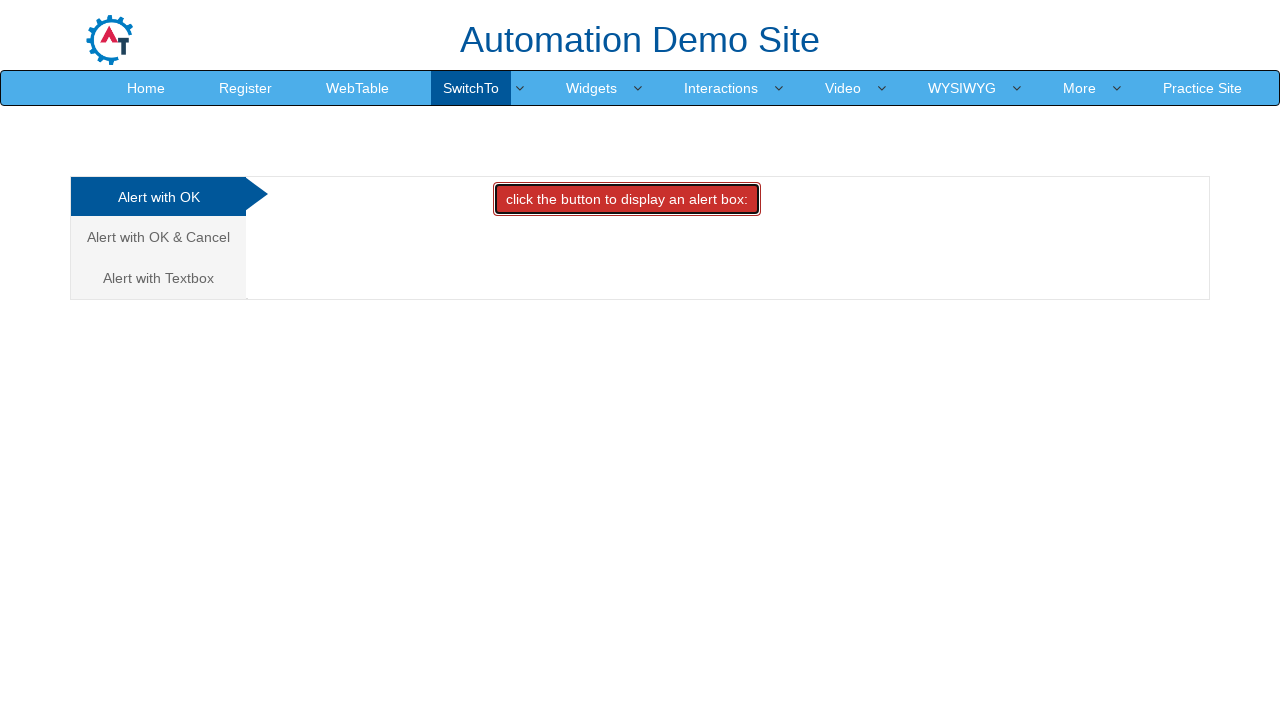

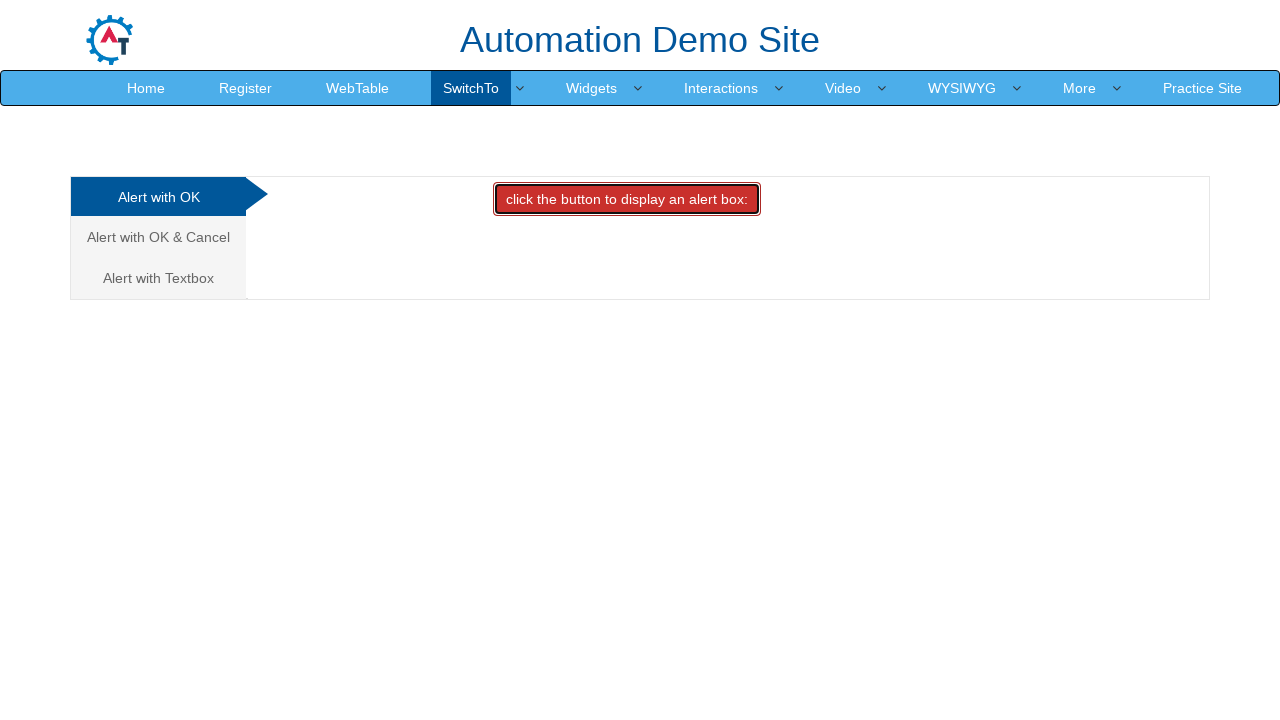